Tests a progress bar functionality by clicking a button to start the progress and waiting for it to reach 100% completion

Starting URL: https://demo.automationtesting.in/ProgressBar.html

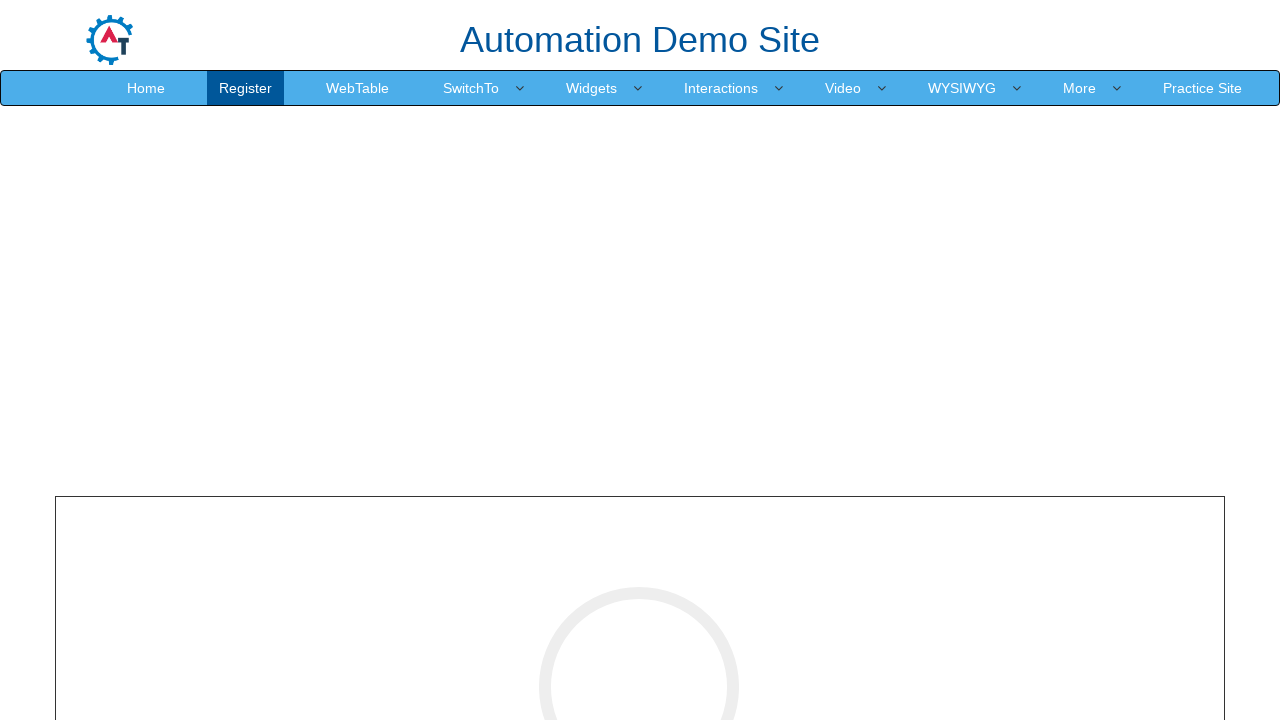

Clicked the circle button to start the progress bar at (640, 361) on #cricle-btn
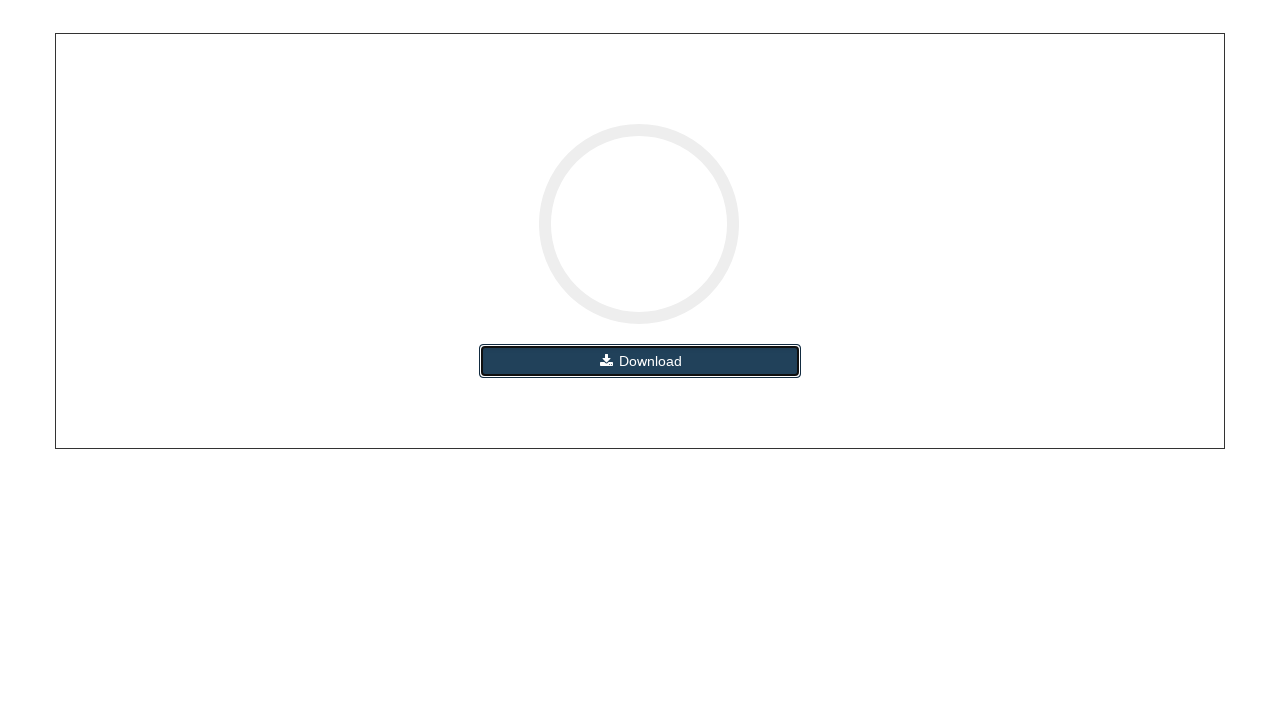

Progress bar reached 100% completion
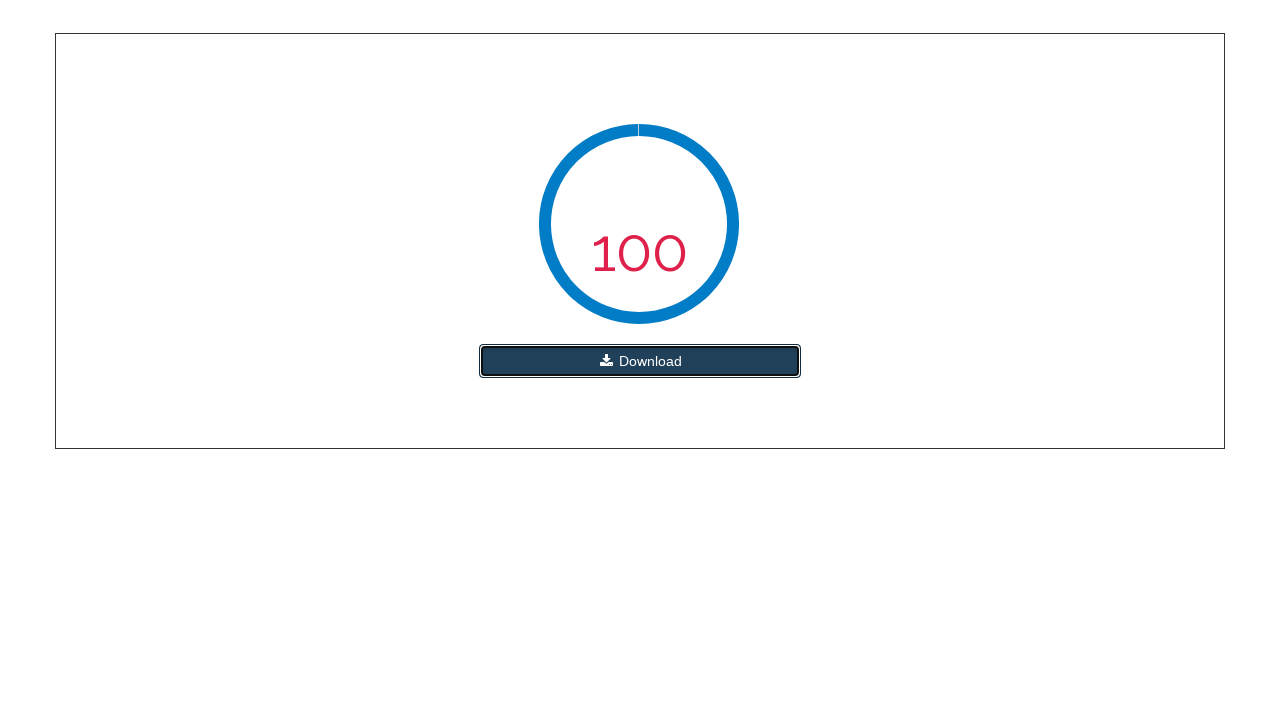

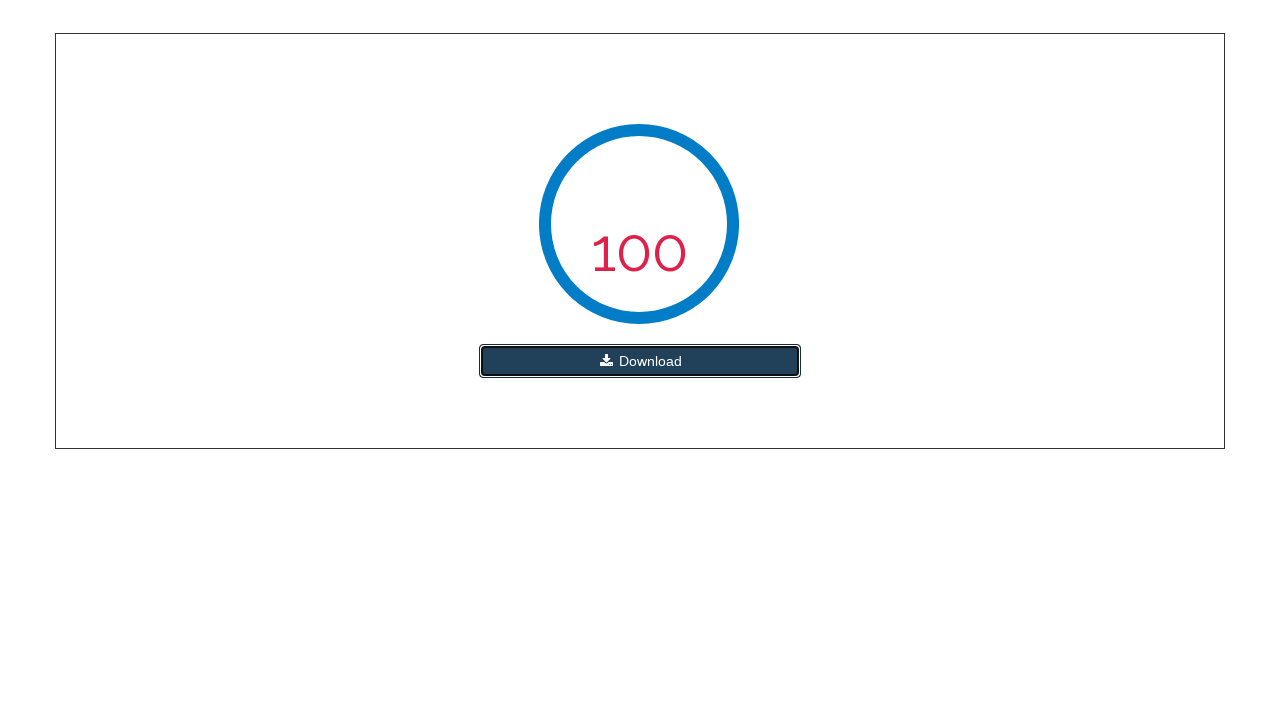